Tests hover functionality by hovering over an avatar image and verifying that the caption/additional information becomes visible.

Starting URL: http://the-internet.herokuapp.com/hovers

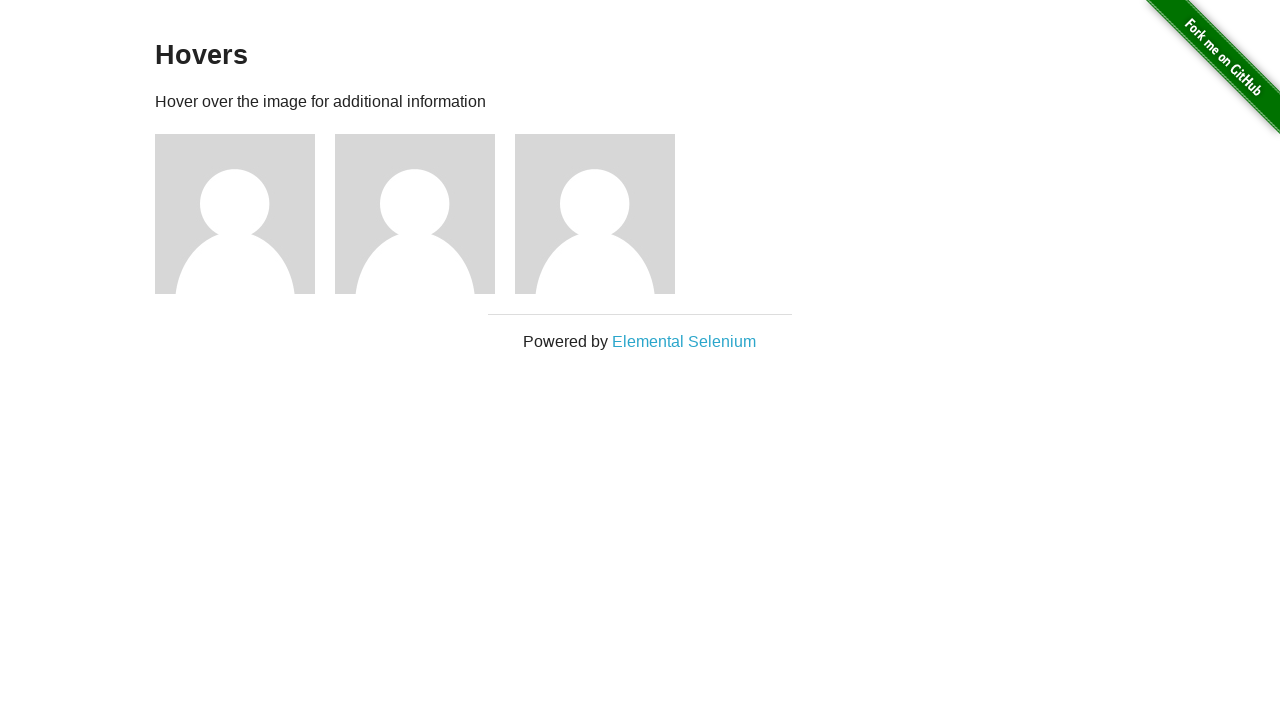

Located the first avatar figure element
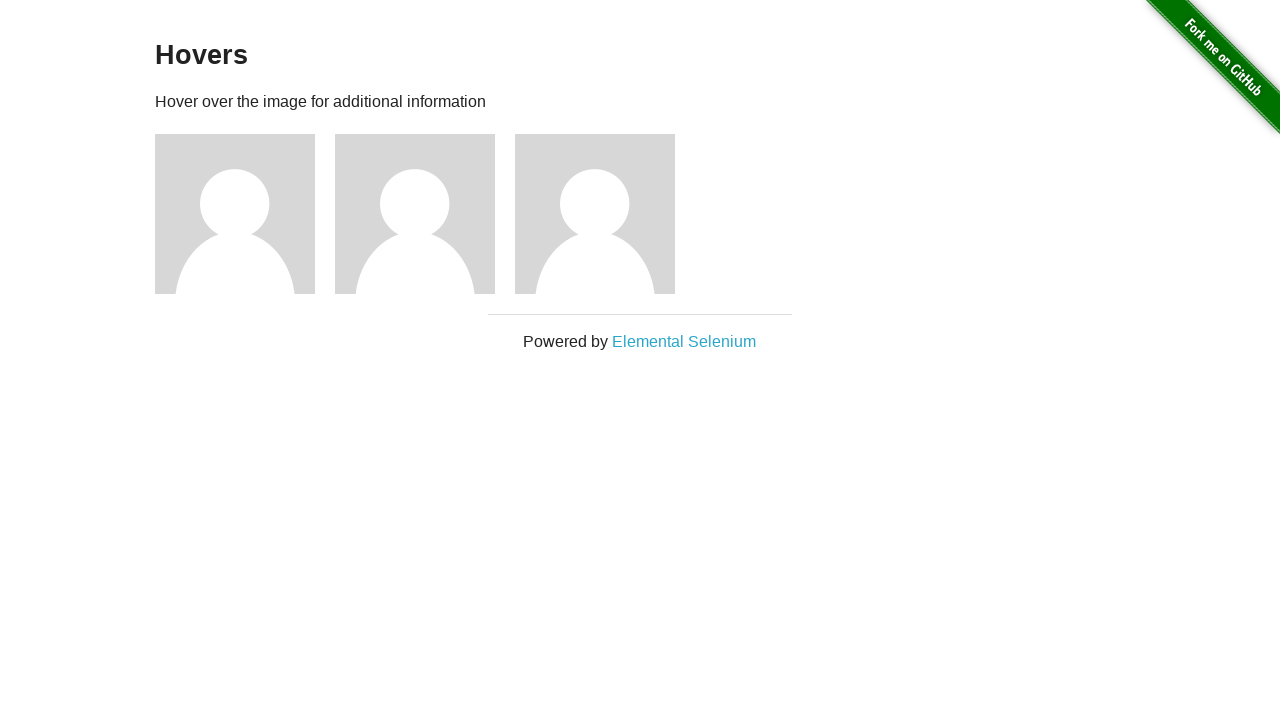

Hovered over the avatar image at (245, 214) on .figure >> nth=0
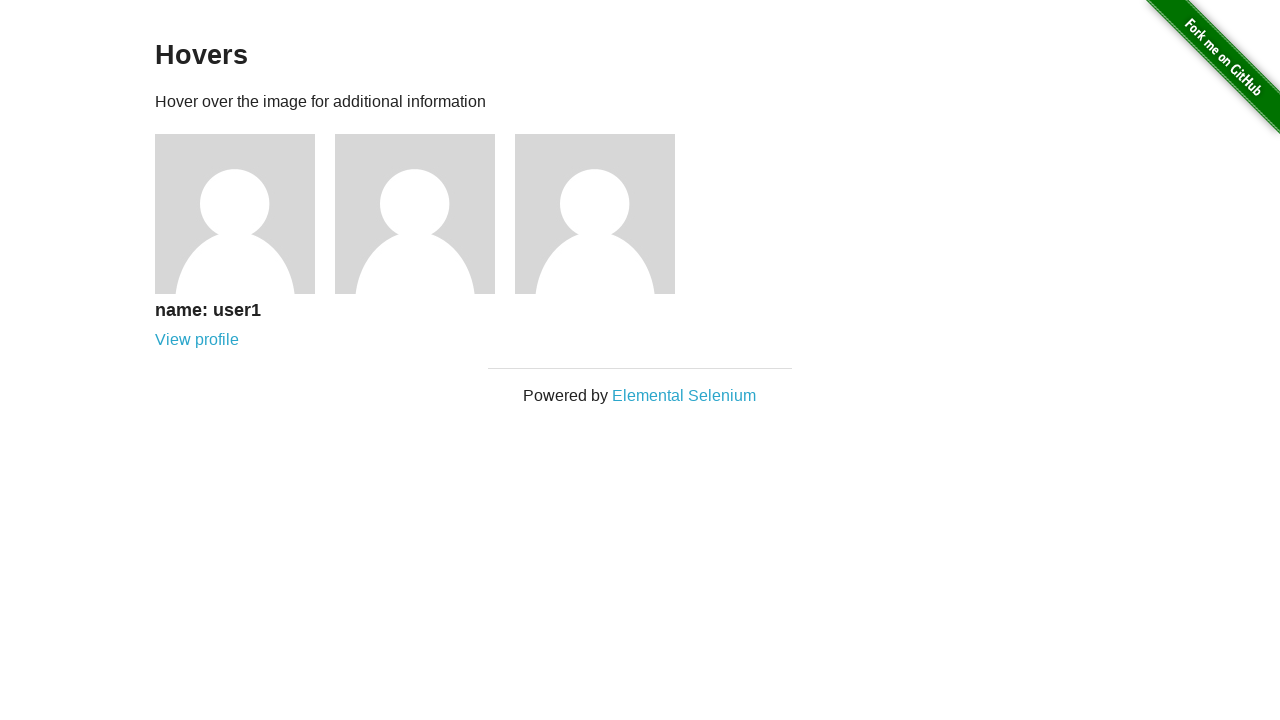

Located the caption element
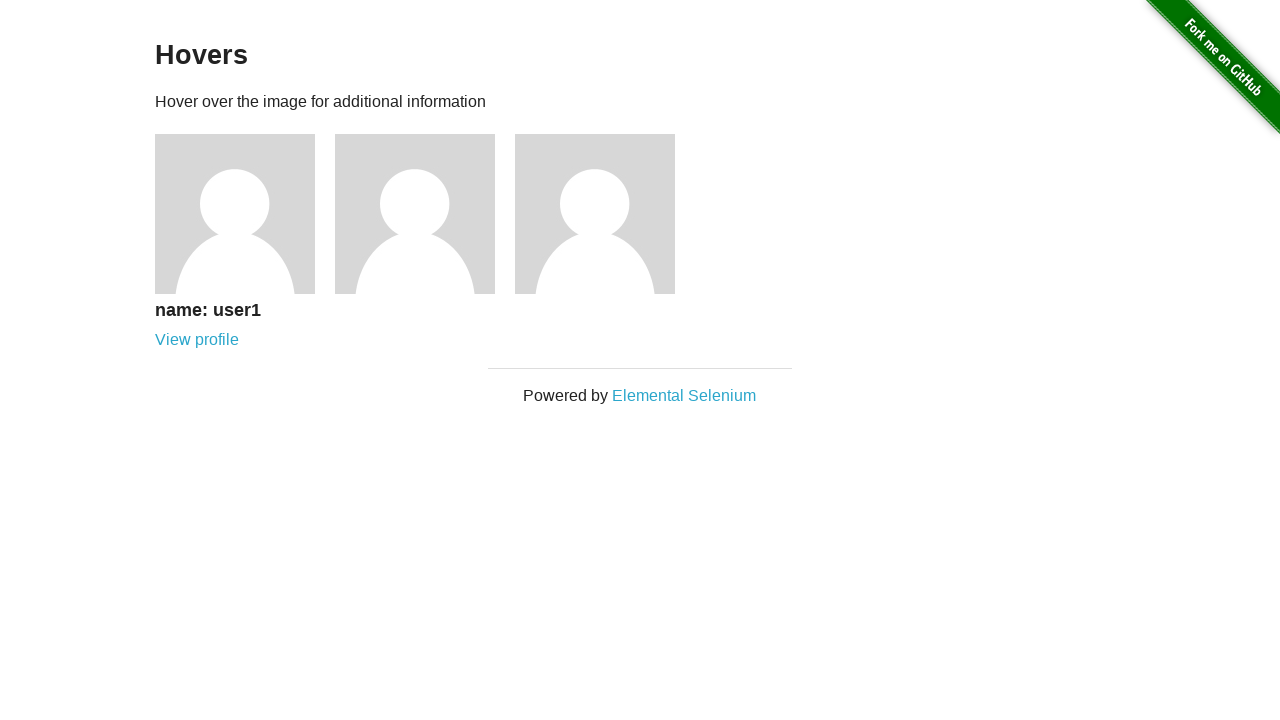

Verified that the caption is visible on hover
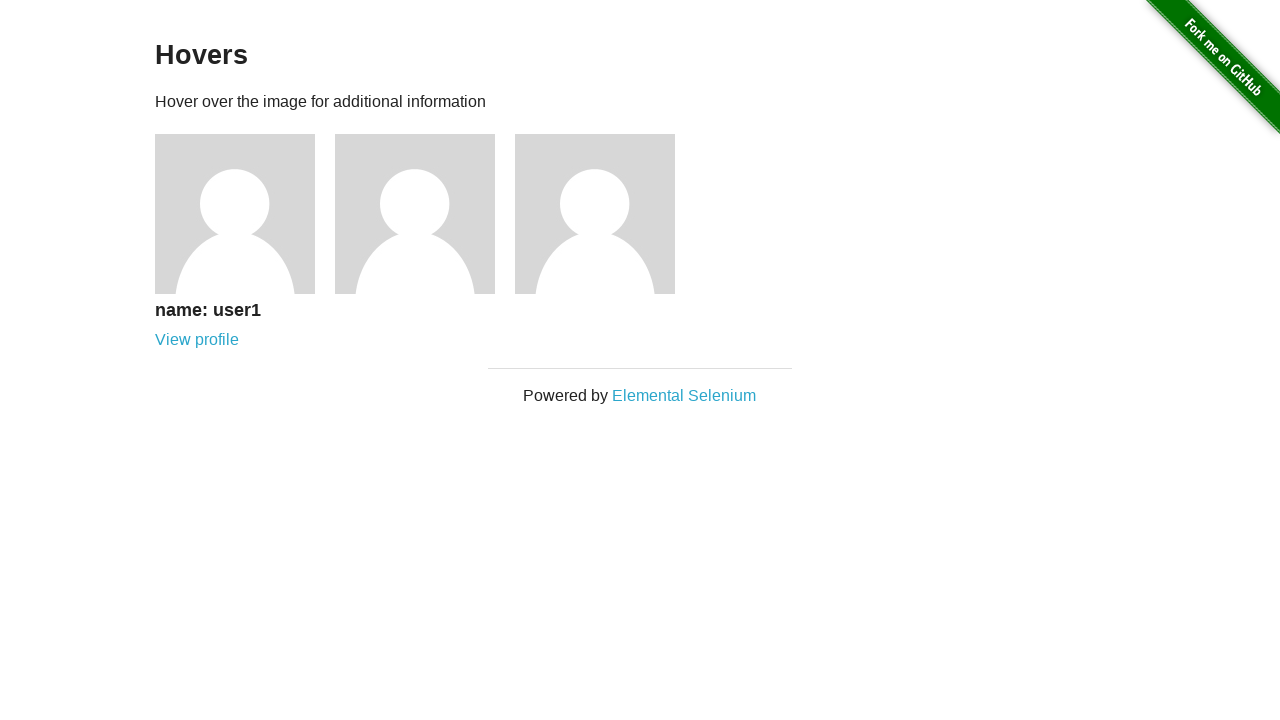

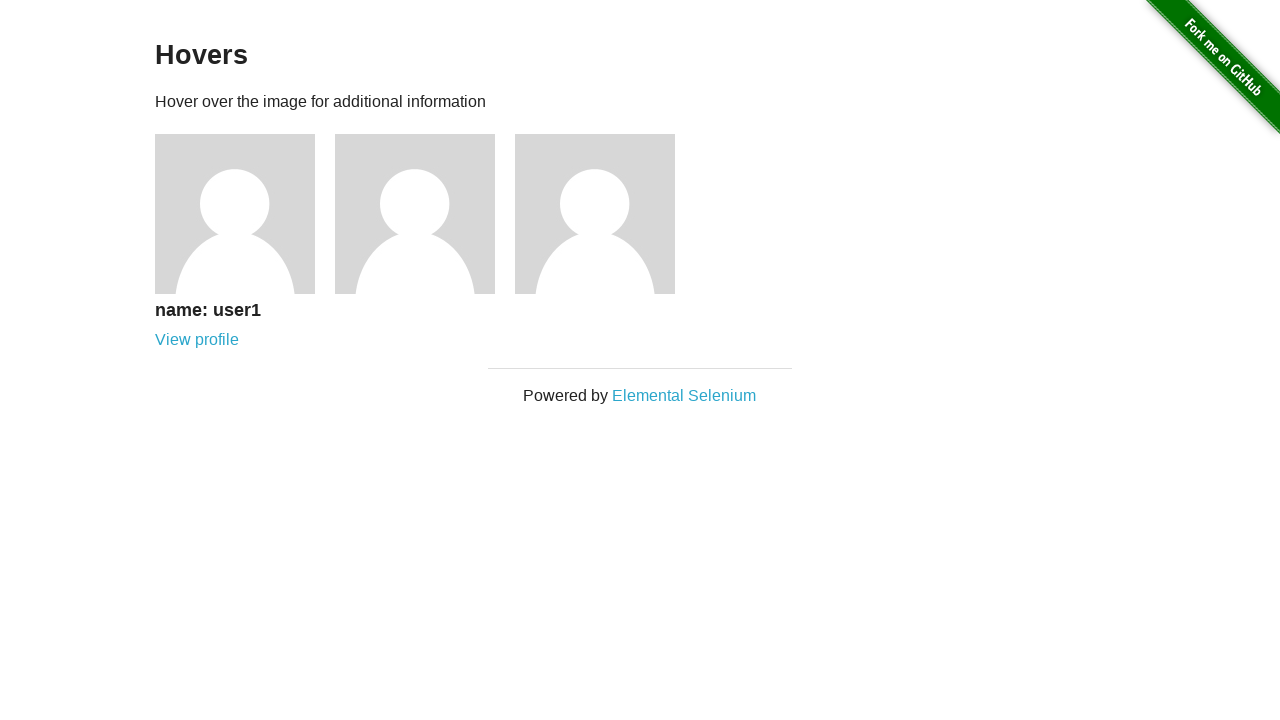